Tests drag and drop functionality by dragging an element to a target drop zone

Starting URL: http://sahitest.com/demo/dragDropMooTools.htm

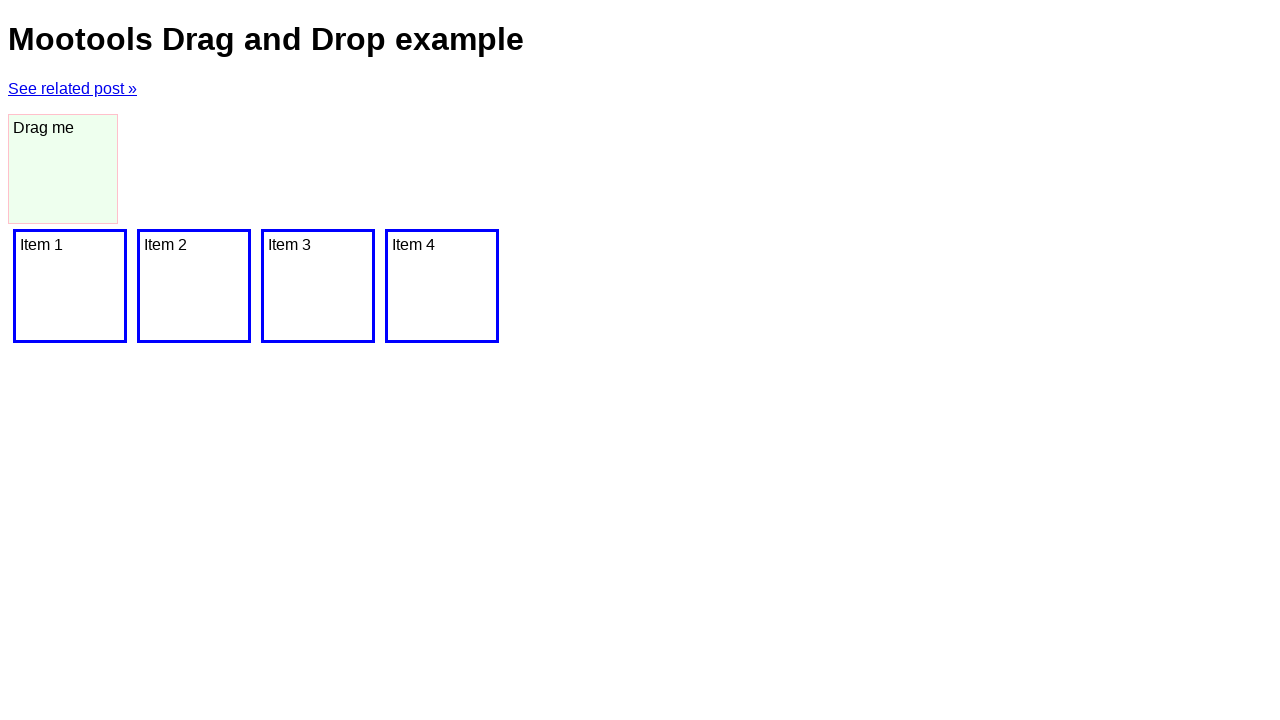

Located draggable source element with id 'dragger'
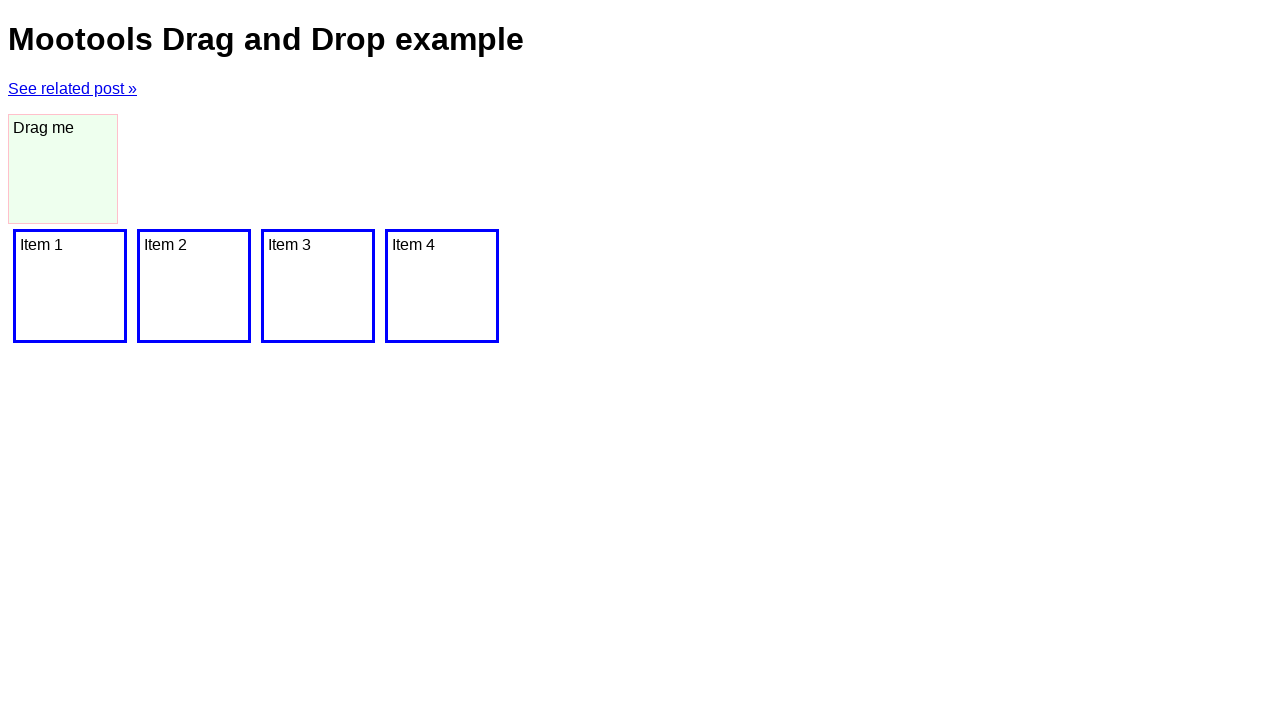

Located target drop zone (second item with class 'item')
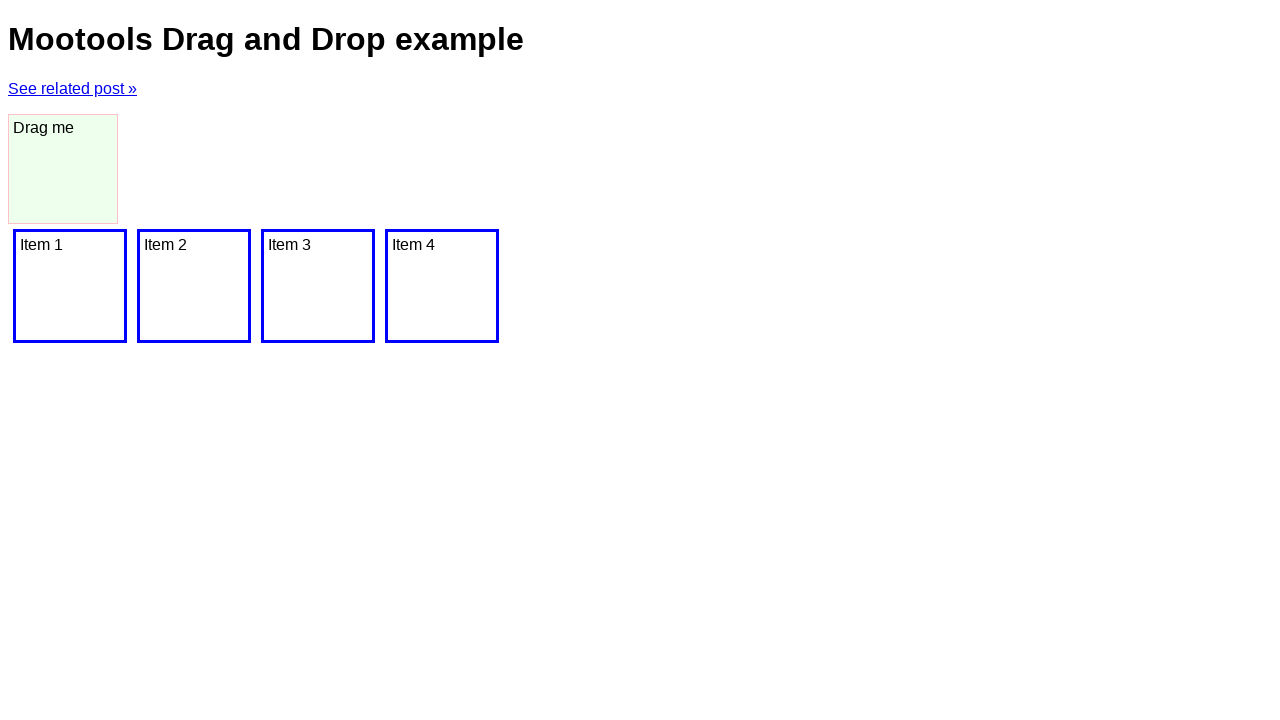

Dragged source element to target drop zone at (194, 286)
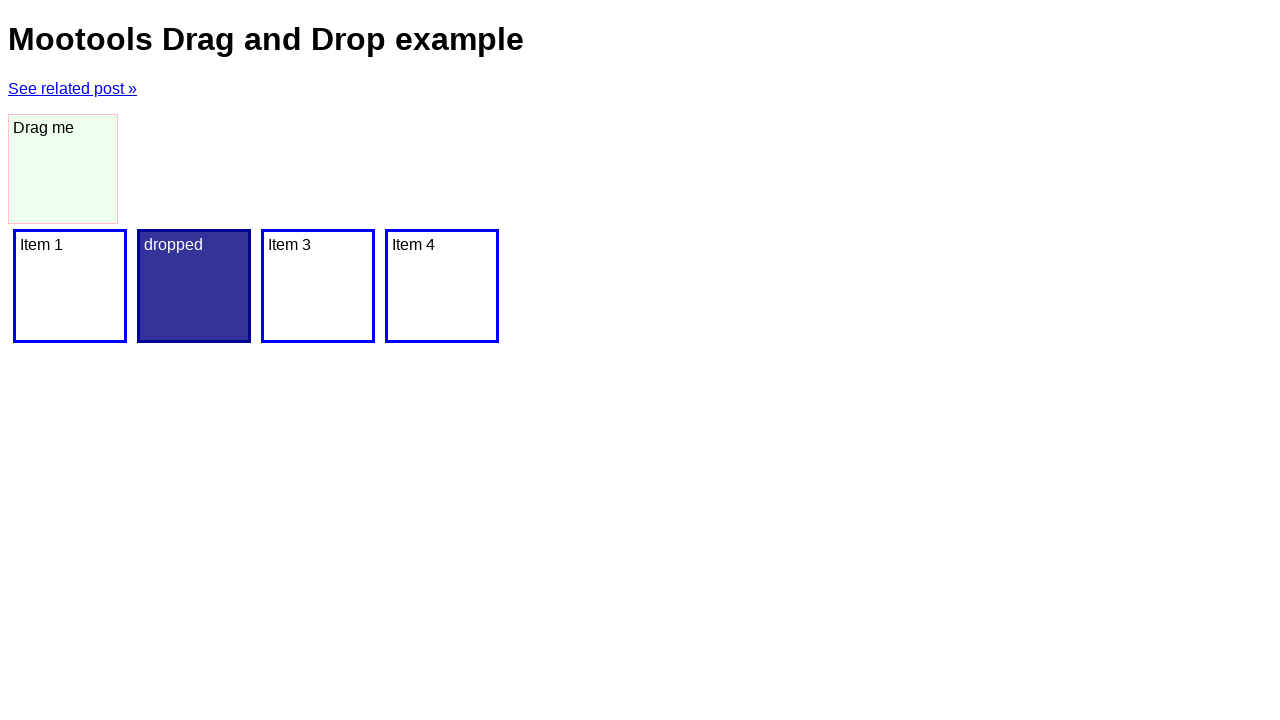

Waited 2 seconds to observe drag and drop result
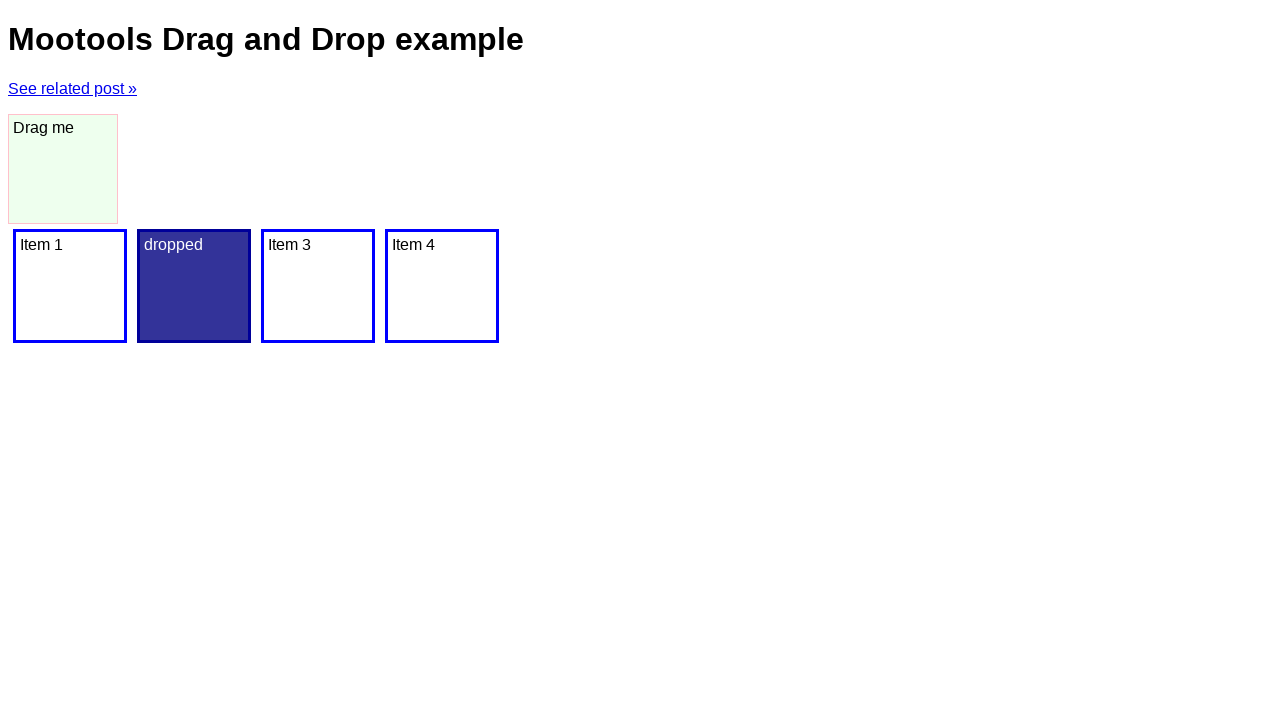

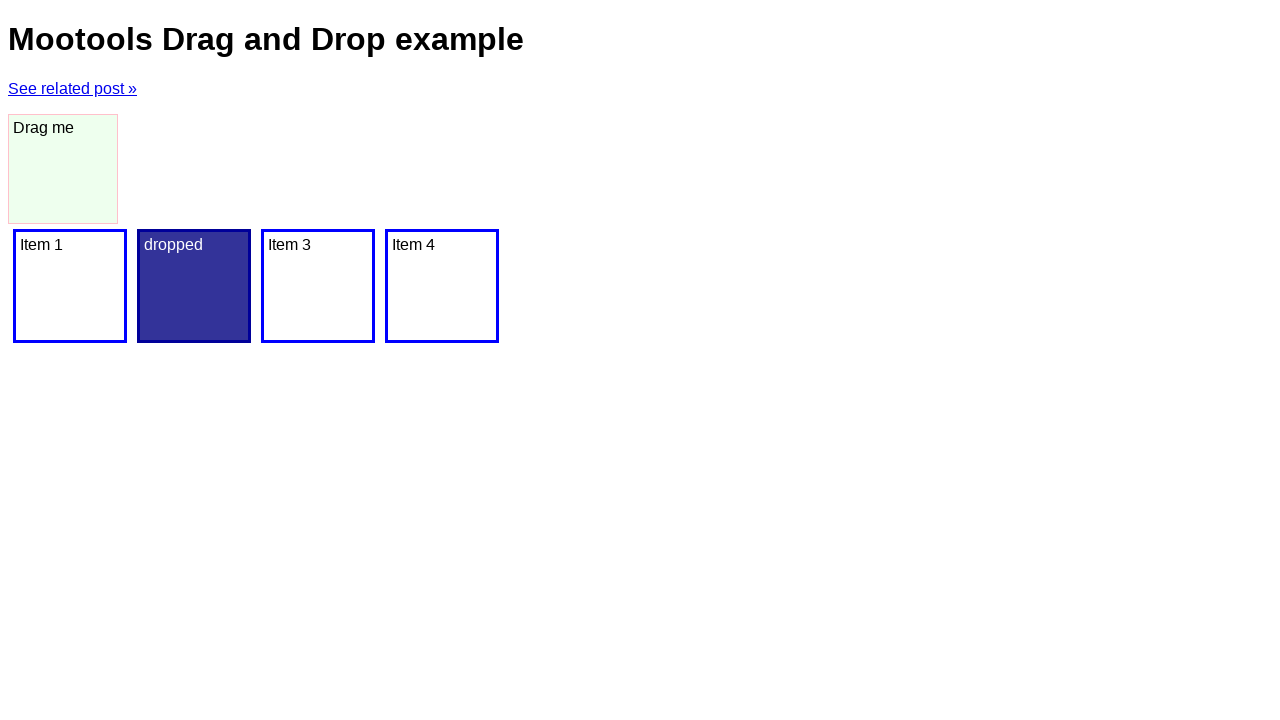